Tests that the Greggs homepage loads correctly by verifying the page title exists, the URL contains "greggs", and the page has content including images and links.

Starting URL: https://www.greggs.co.uk

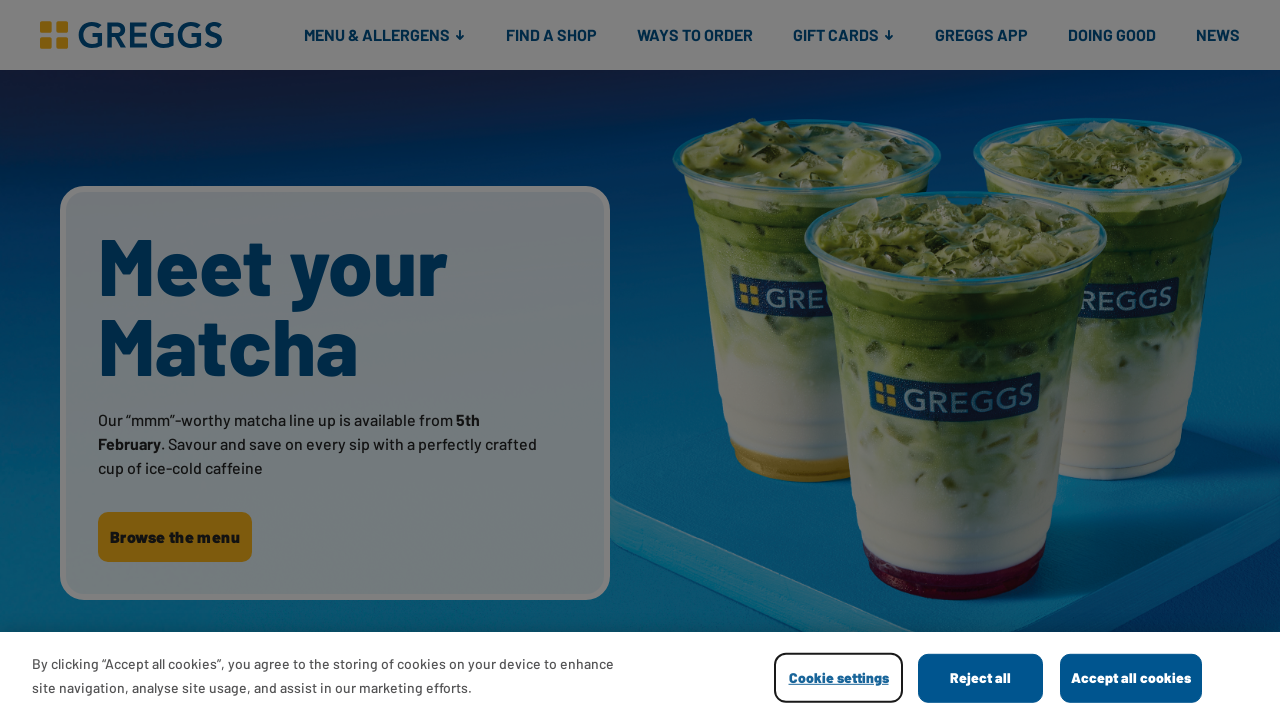

Waited for page to reach domcontentloaded state
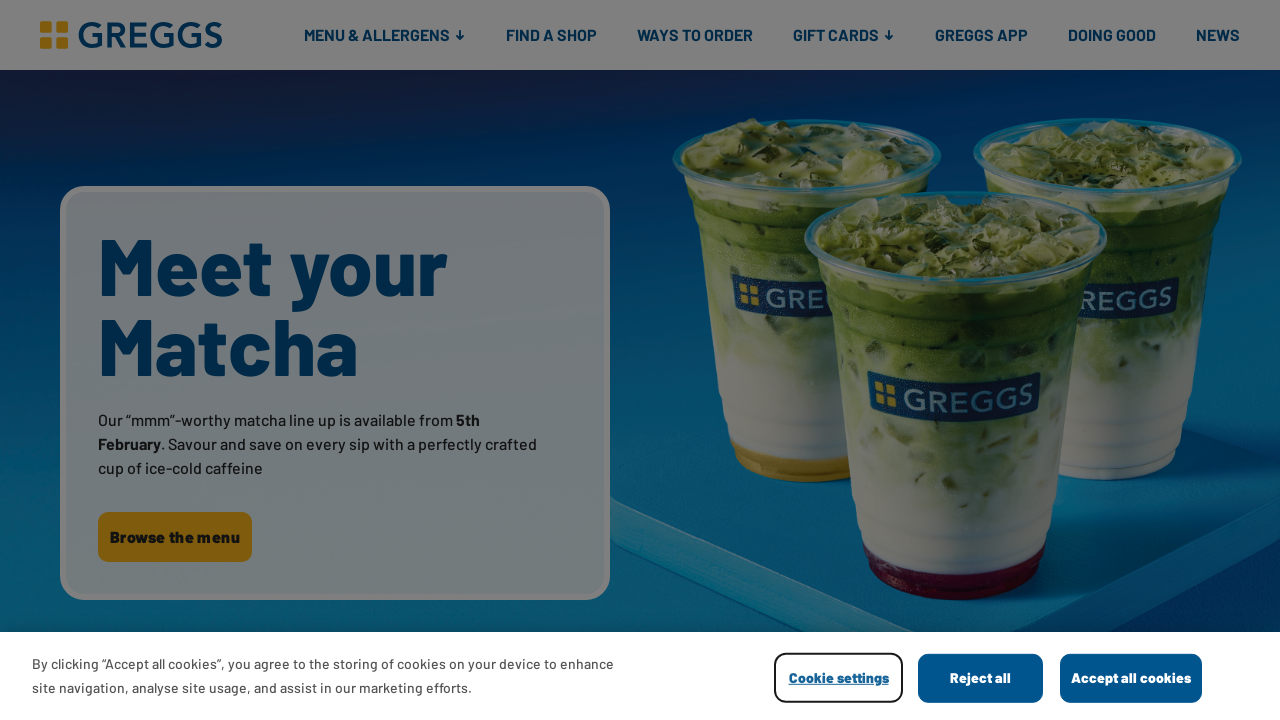

Retrieved page title
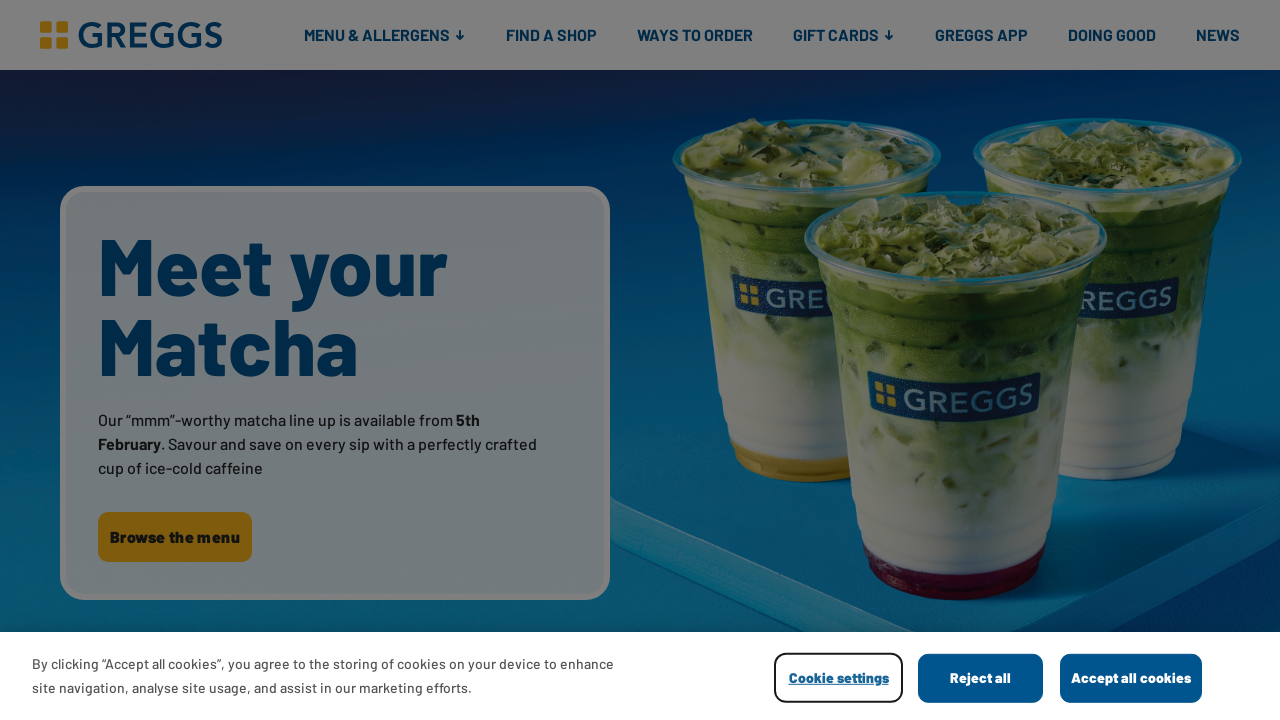

Verified page title exists and is not empty
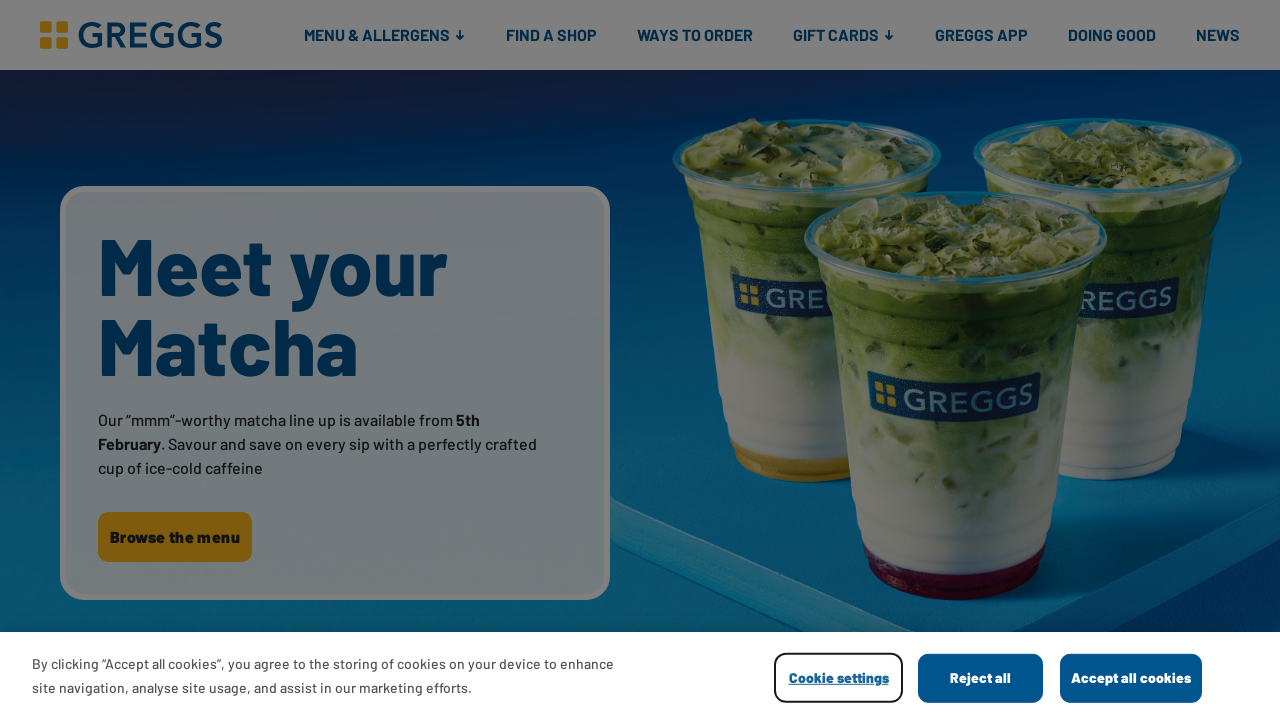

Retrieved current page URL
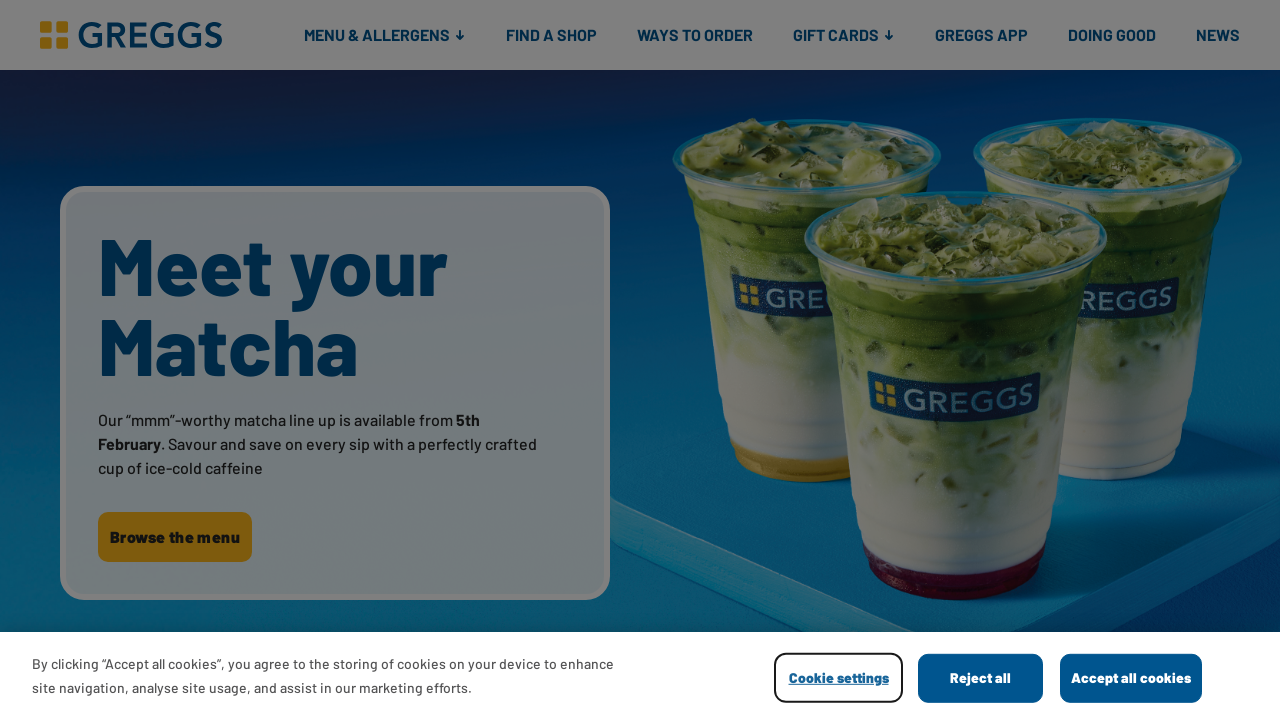

Verified URL contains 'greggs'
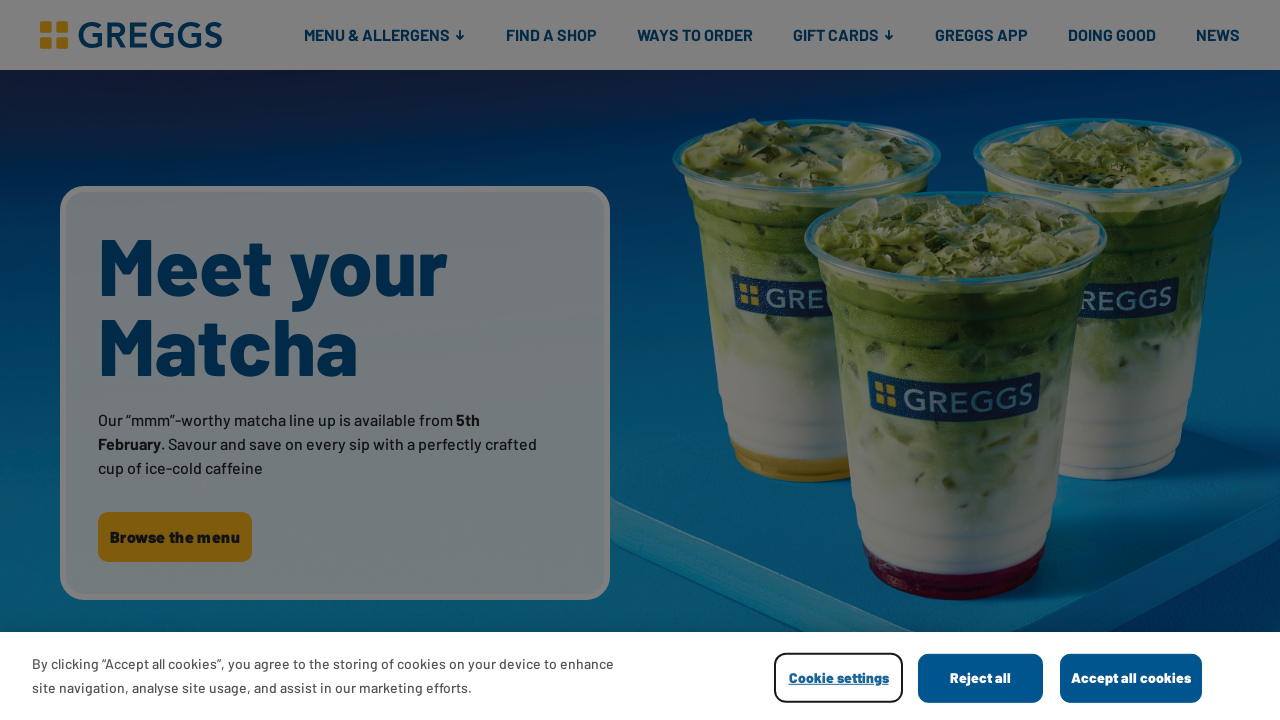

Located all image elements on page
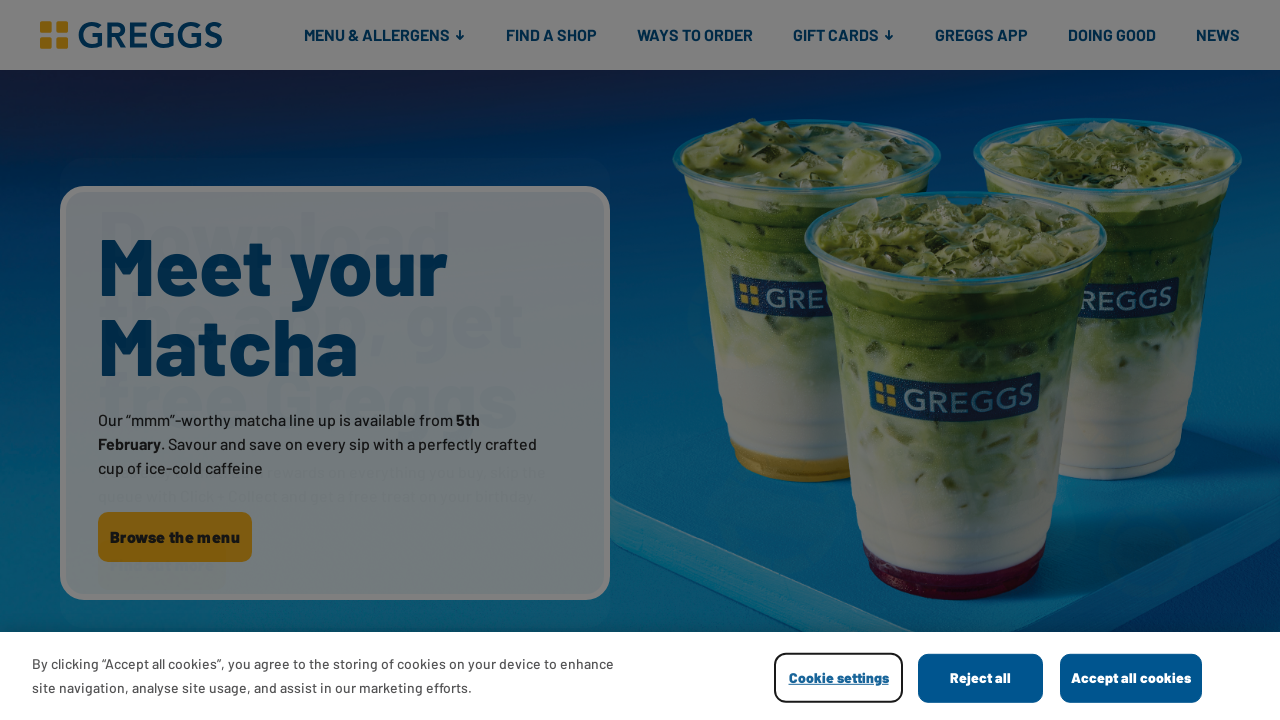

Located all link elements on page
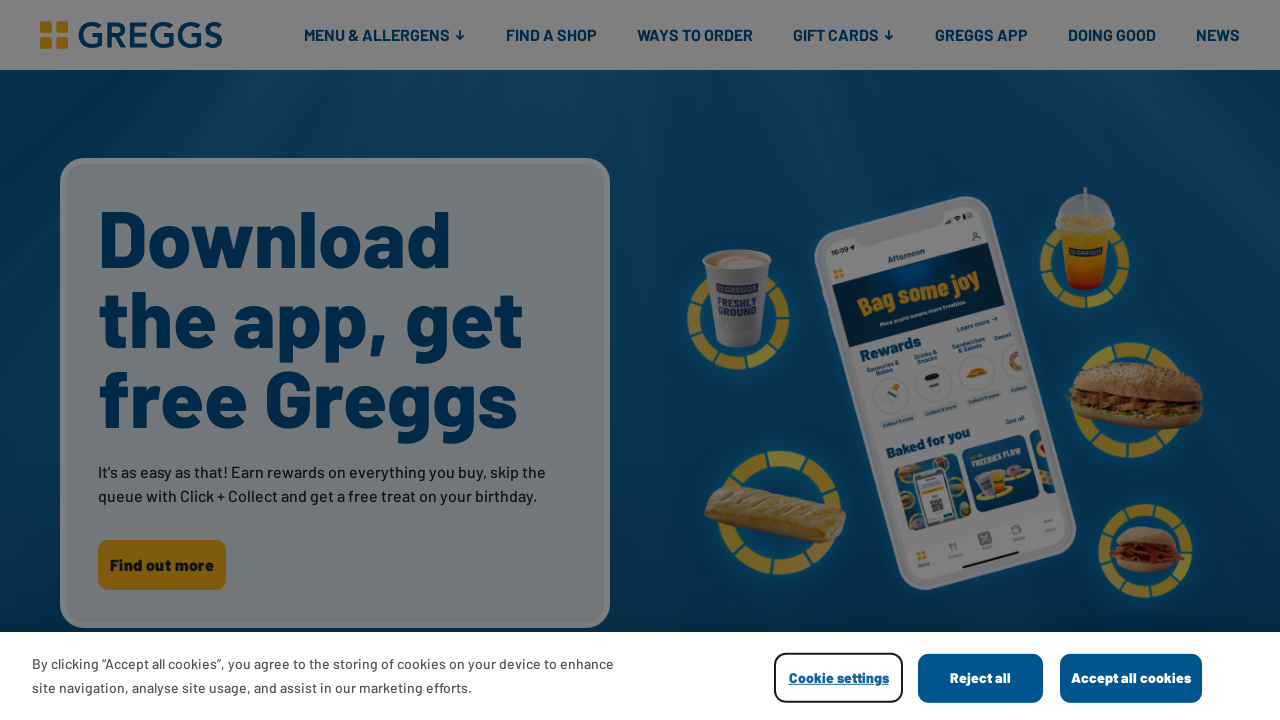

Verified page contains at least one image
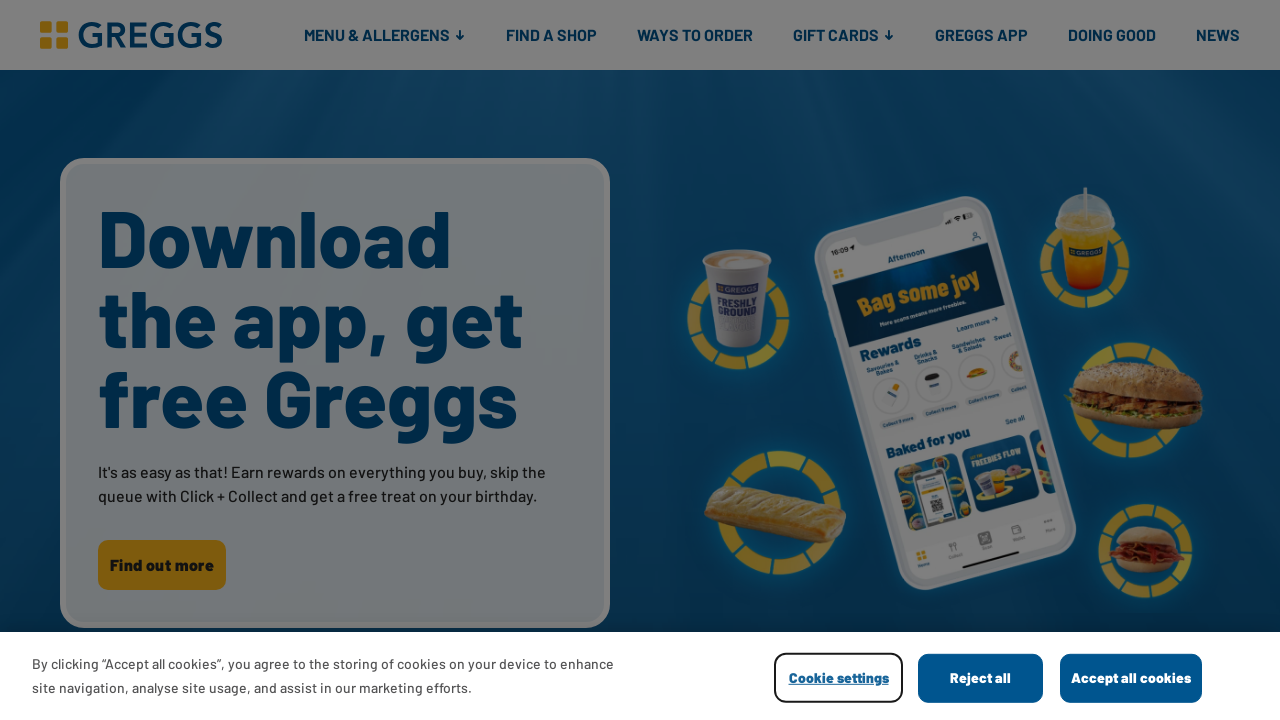

Verified page contains more than 10 links
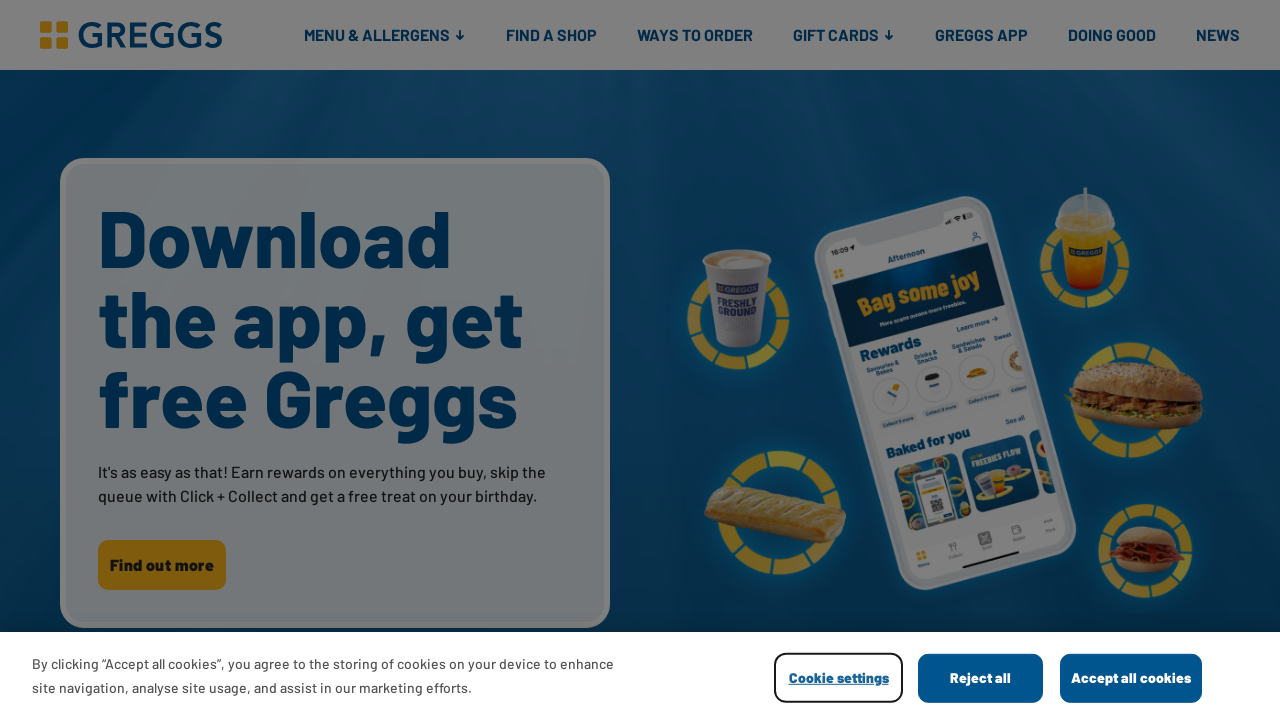

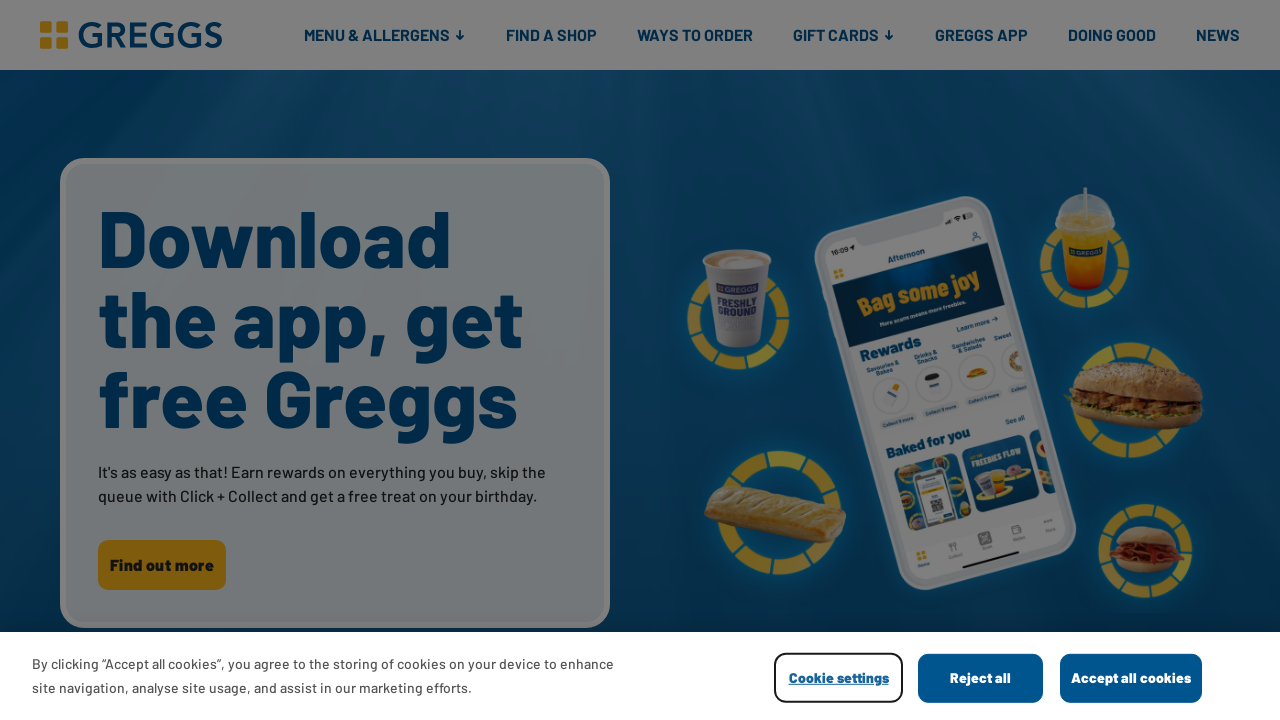